Tests double-click functionality by navigating to a demo page, clicking on Elements section, then Buttons, and performing a double-click action on a button

Starting URL: https://demoqa.com/

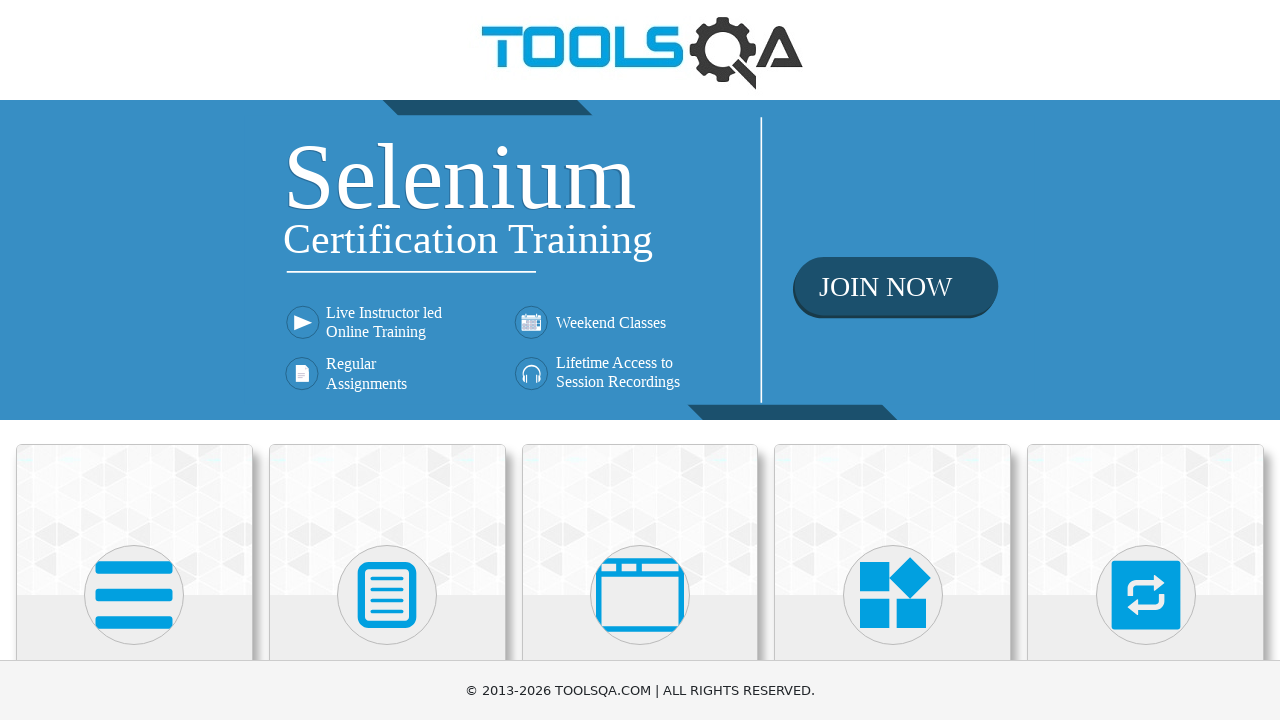

Navigated to DemoQA home page
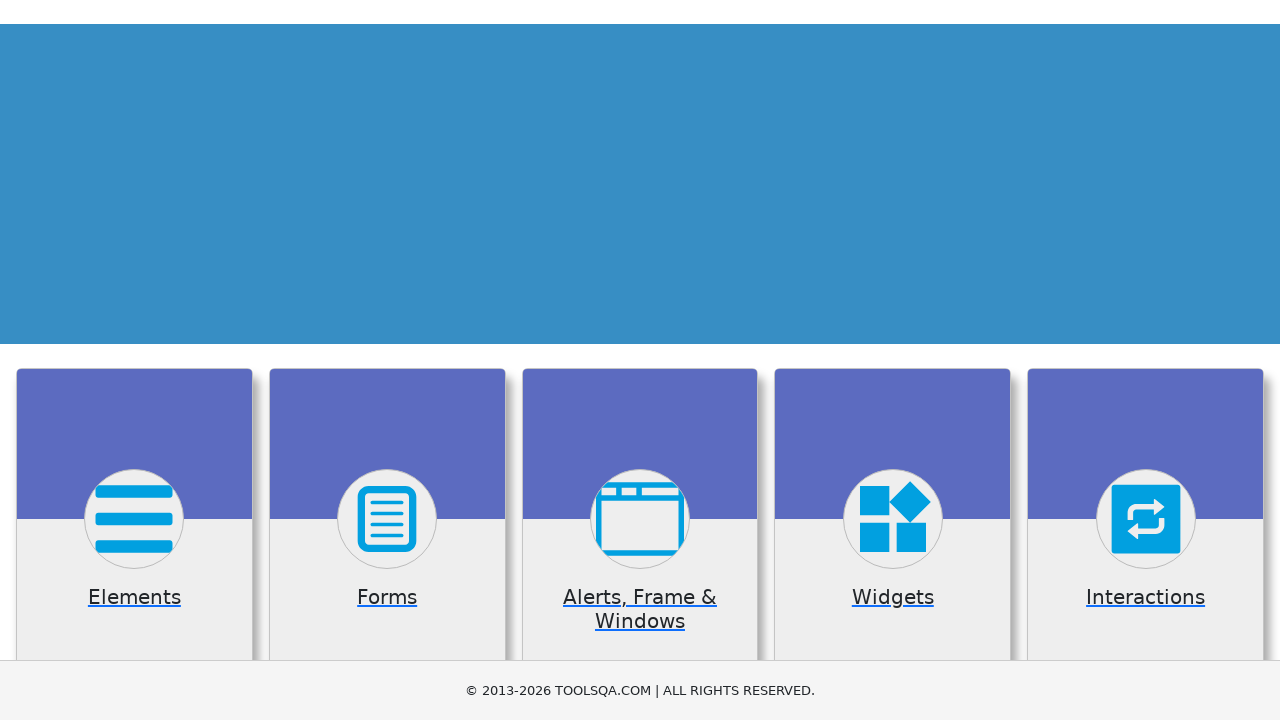

Clicked on Elements section at (134, 360) on xpath=//h5[text()='Elements']
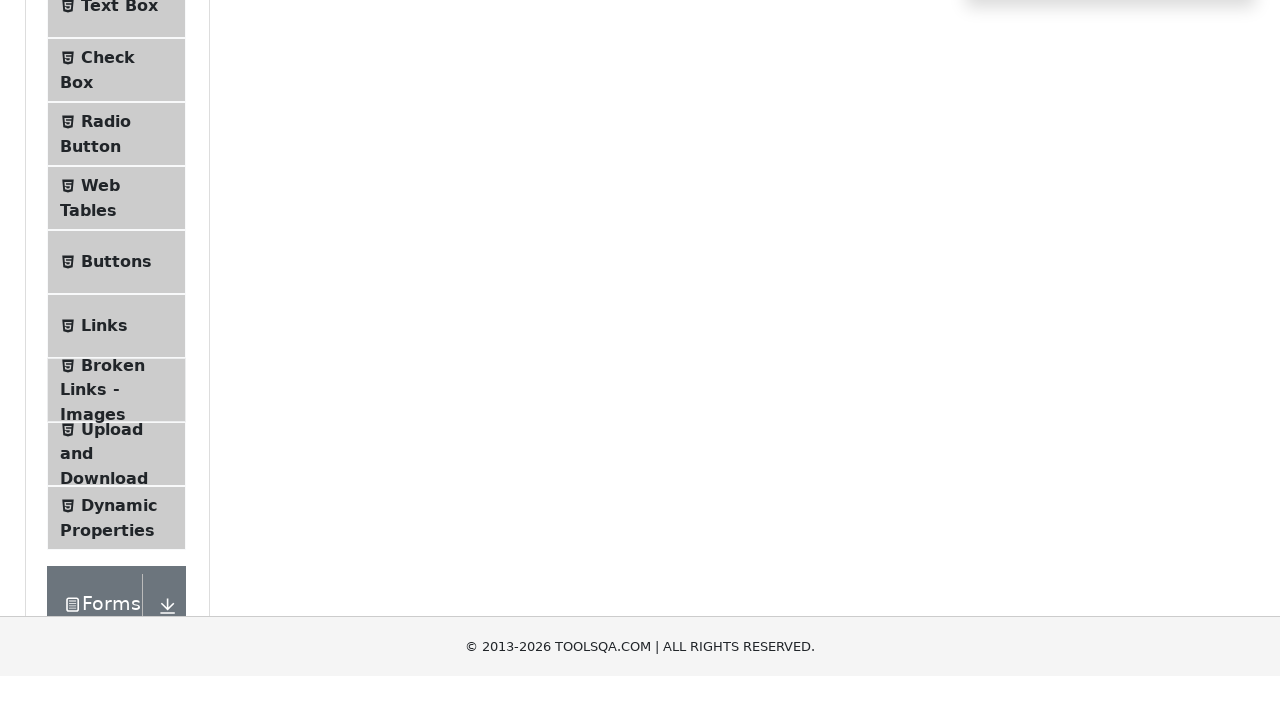

Clicked on Buttons menu item at (116, 517) on xpath=//span[@class='text' and text()='Buttons']
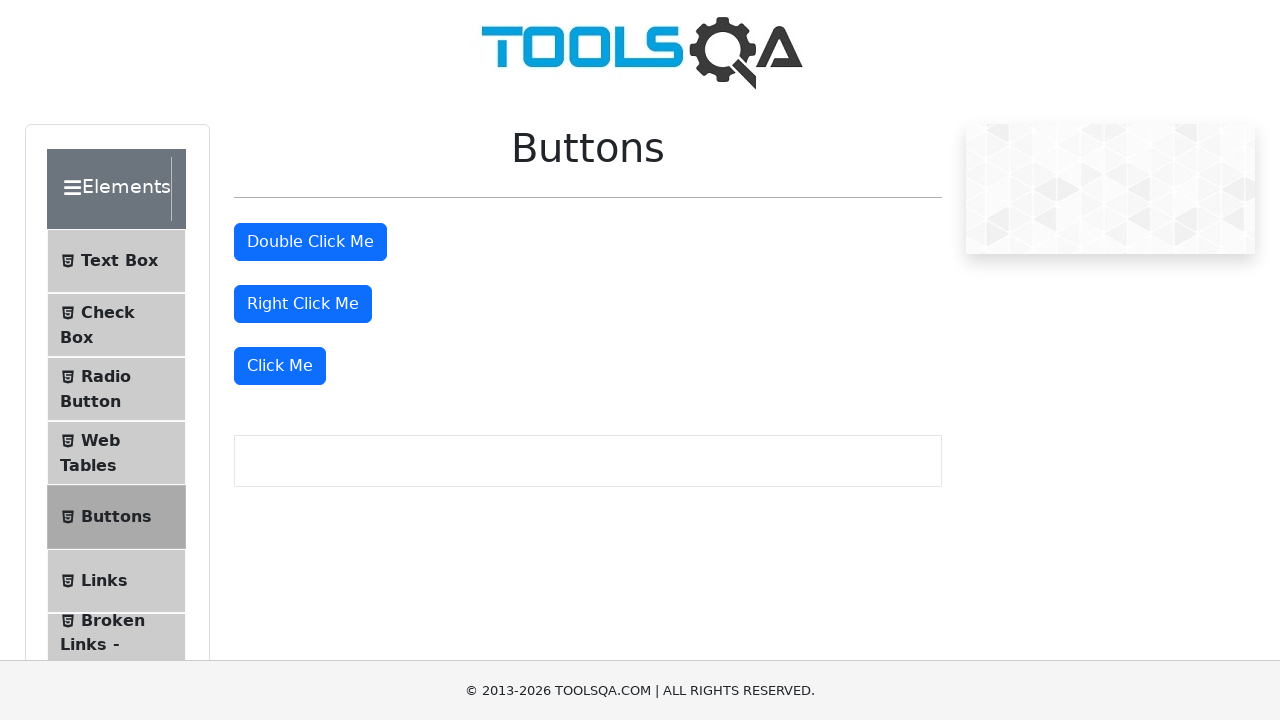

Performed double-click action on the button at (310, 242) on #doubleClickBtn
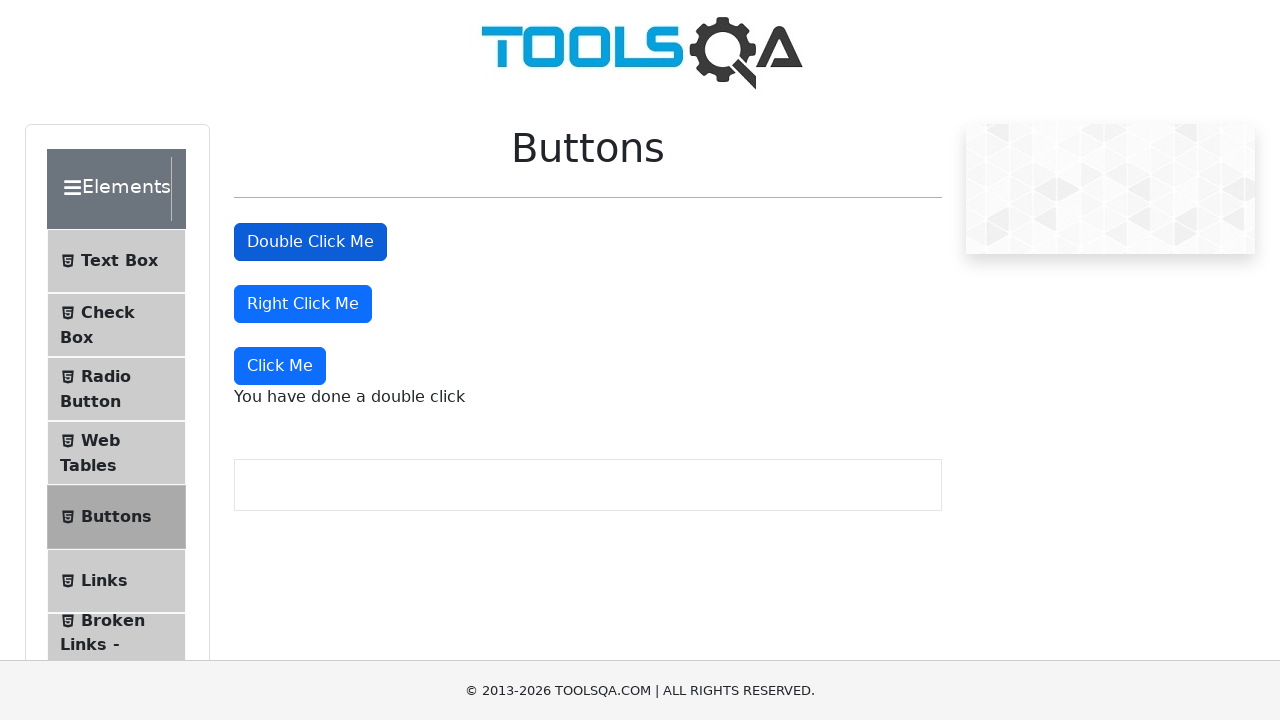

Success message appeared after double-click
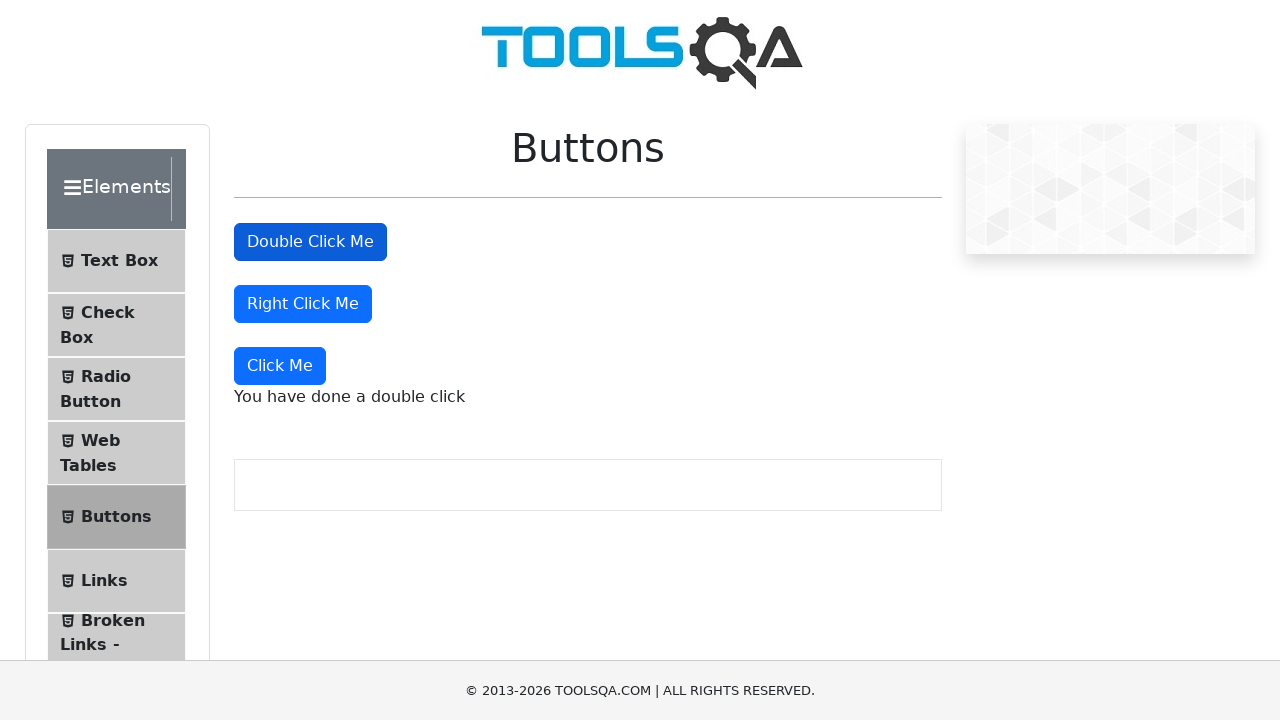

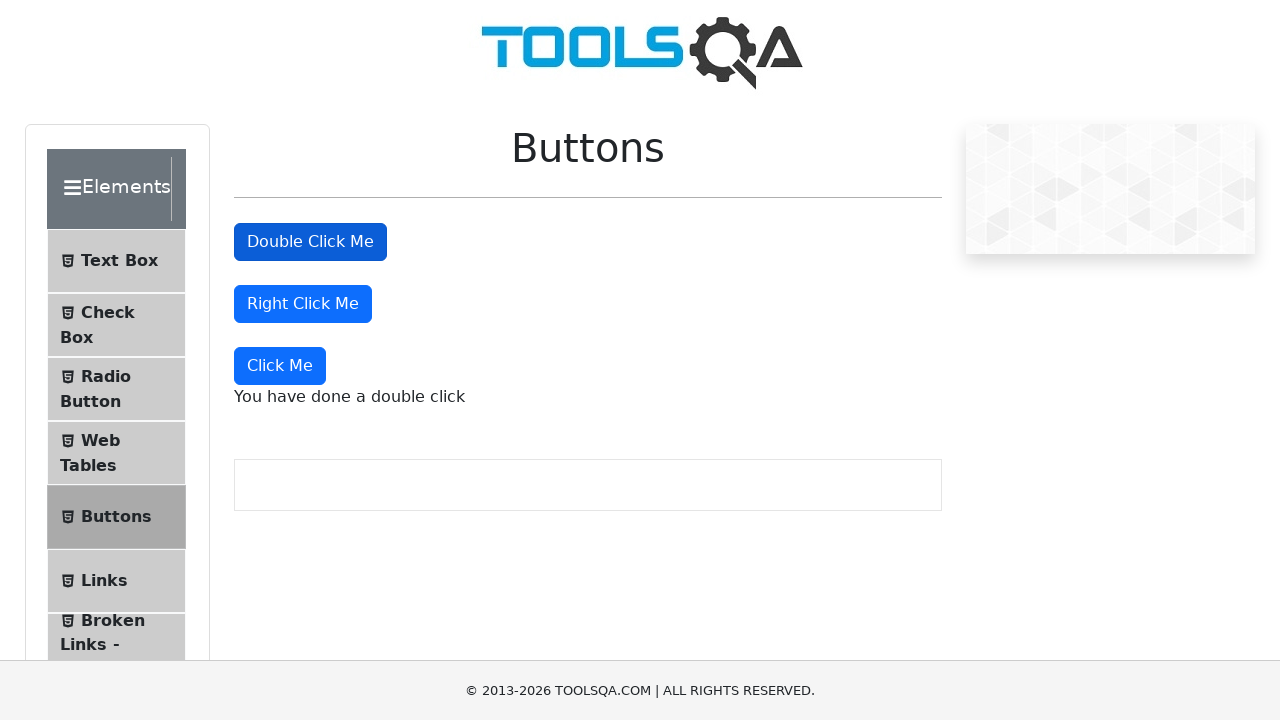